Tests static dropdown selection on JeevansathI registration page by selecting "Self" option from the profile dropdown using the Select class functionality.

Starting URL: https://www.jeevansathi.com/m0/register/customreg/15?source=SH_Bra_ROC&sh1=Trusted%20Marriage%20Site&sh2=Over%2010%20Lakhs%20Profiles&utm_source=google&utm_medium=cpc&utm_campaign=Search_Brand_Exact_Campaigns_Desktop_Ethinos&utm_adgroup=Brand&utm_term=jeevansathi&gad_source=1&gclid=Cj0KCQjw9vqyBhCKARIsAIIcLMGXt7-OvVEis_Zfm-ehy5a6MZynoyjS-AiKlSJggd_FU9gdMpeTB70aAuiuEALw_wcB

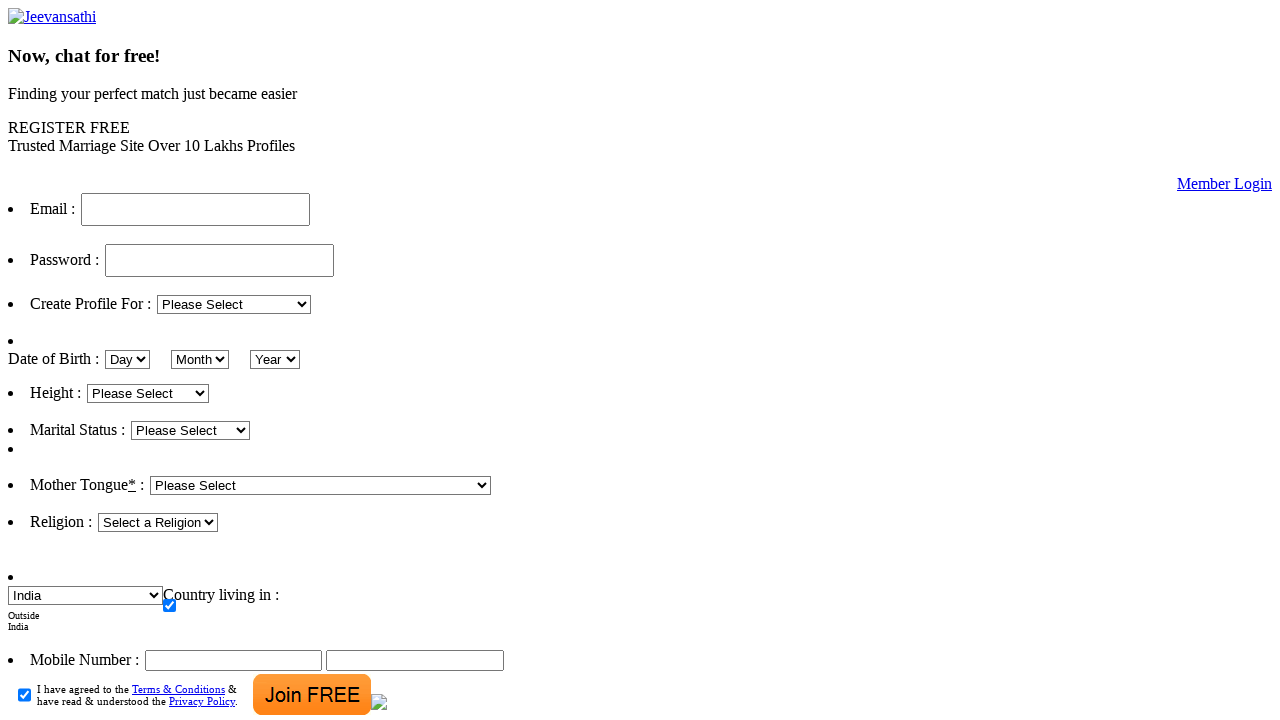

Waited for profile dropdown to be visible
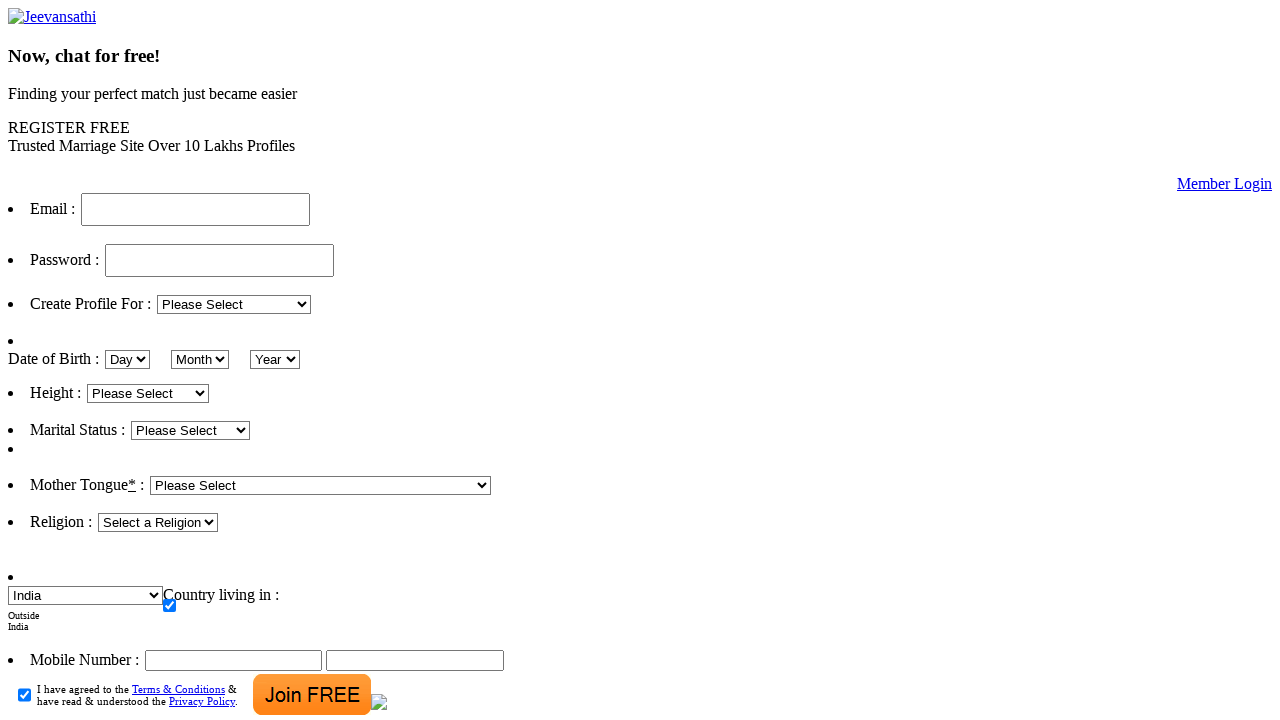

Selected 'Self' option from the profile dropdown using Select class functionality on select.sel_lng >> nth=0
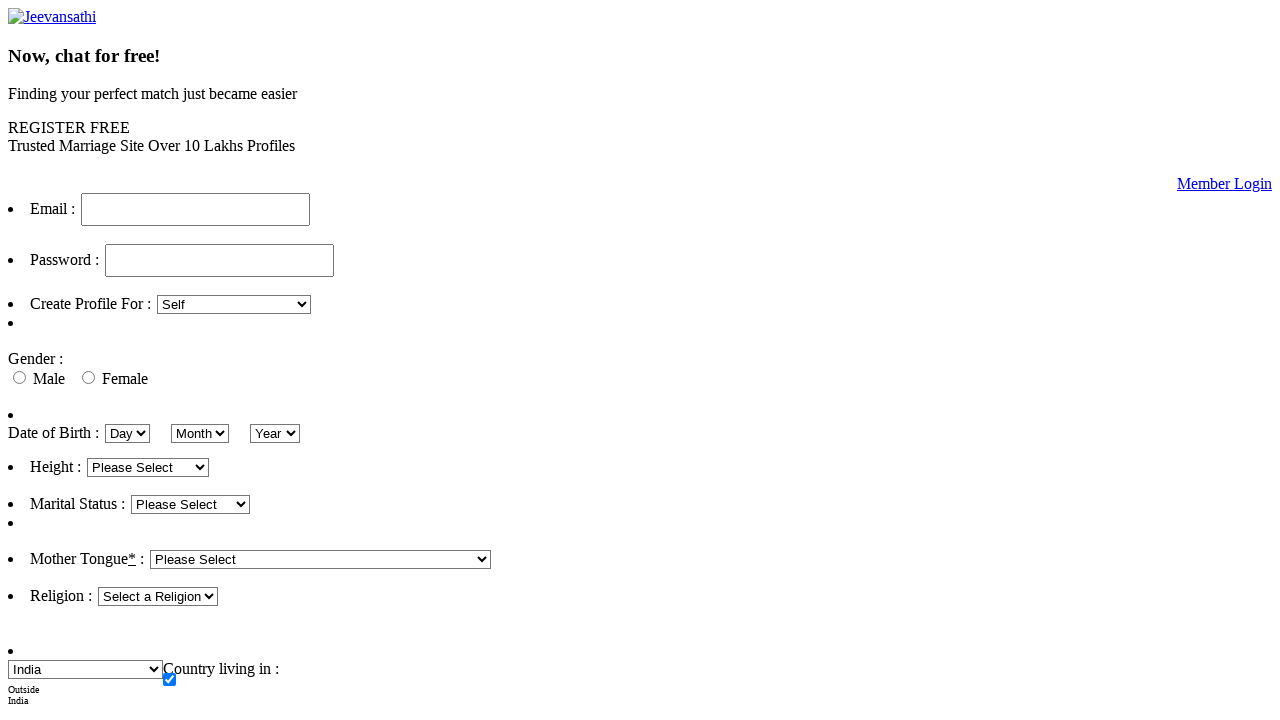

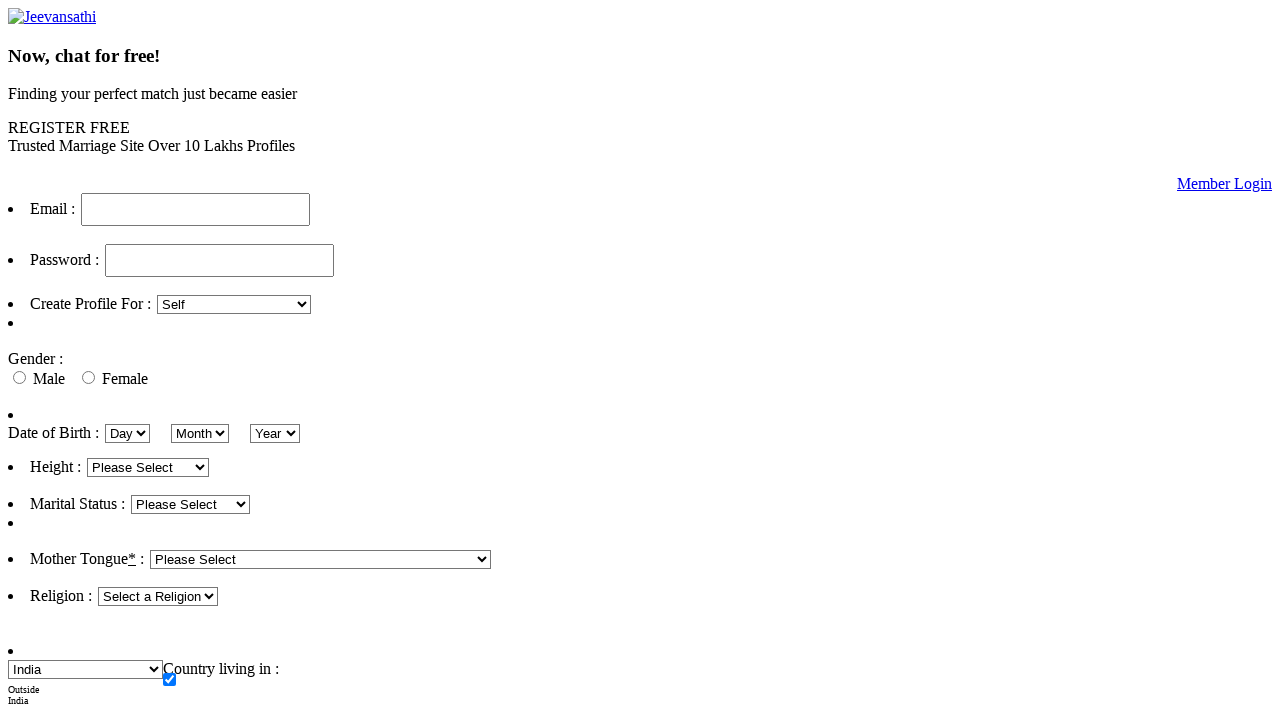